Tests file upload functionality by selecting a file, clicking the upload button, and verifying the success message is displayed

Starting URL: https://practice.cydeo.com/upload

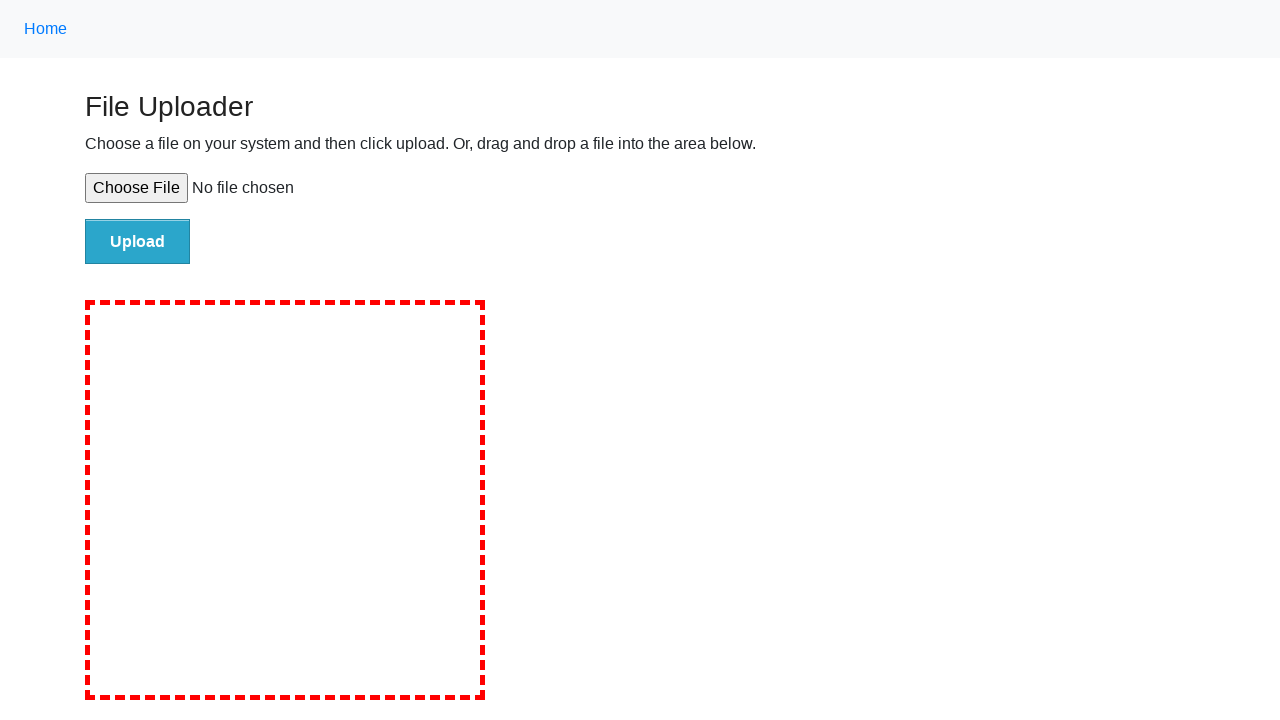

Created temporary test file for upload
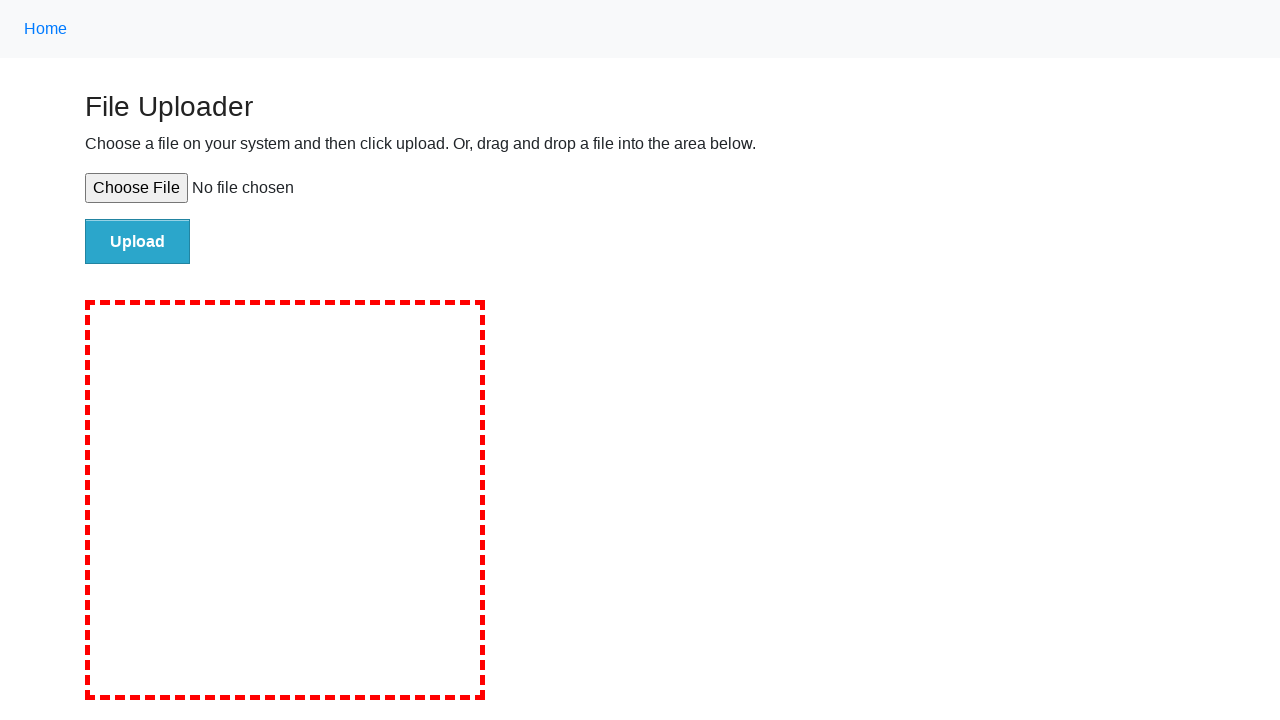

Selected file for upload using file input
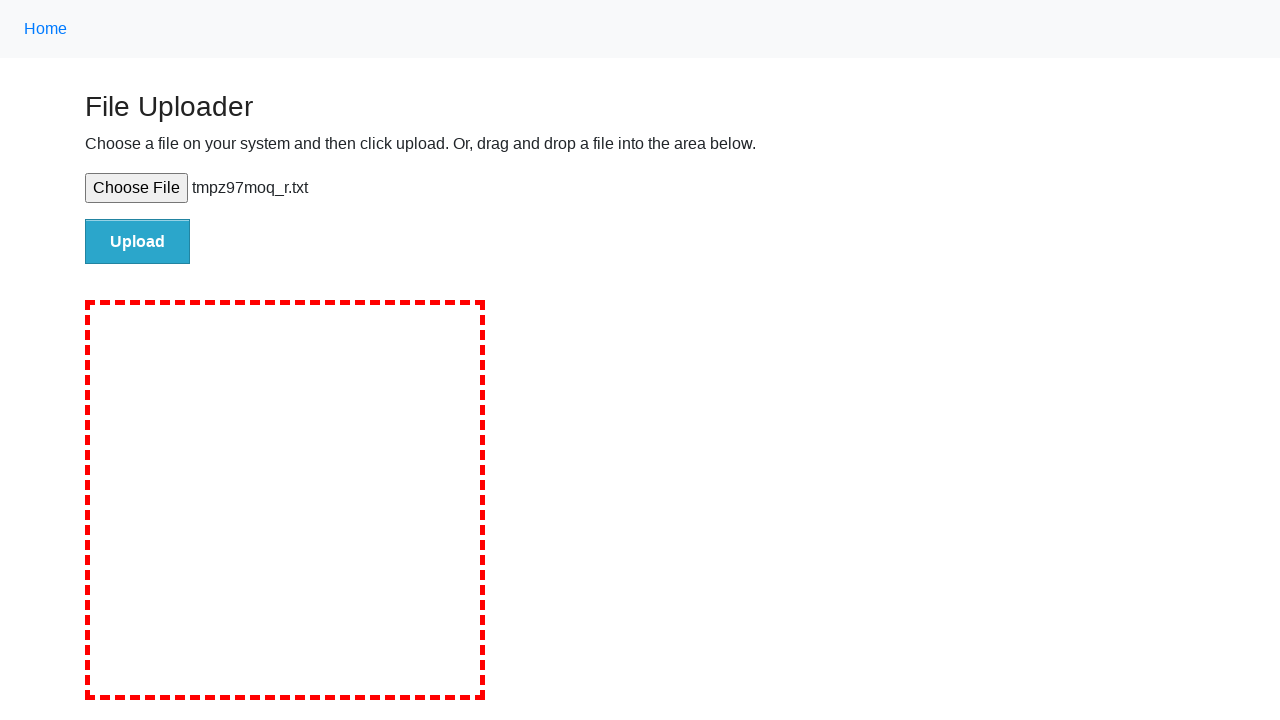

Clicked the upload button at (138, 241) on #file-submit
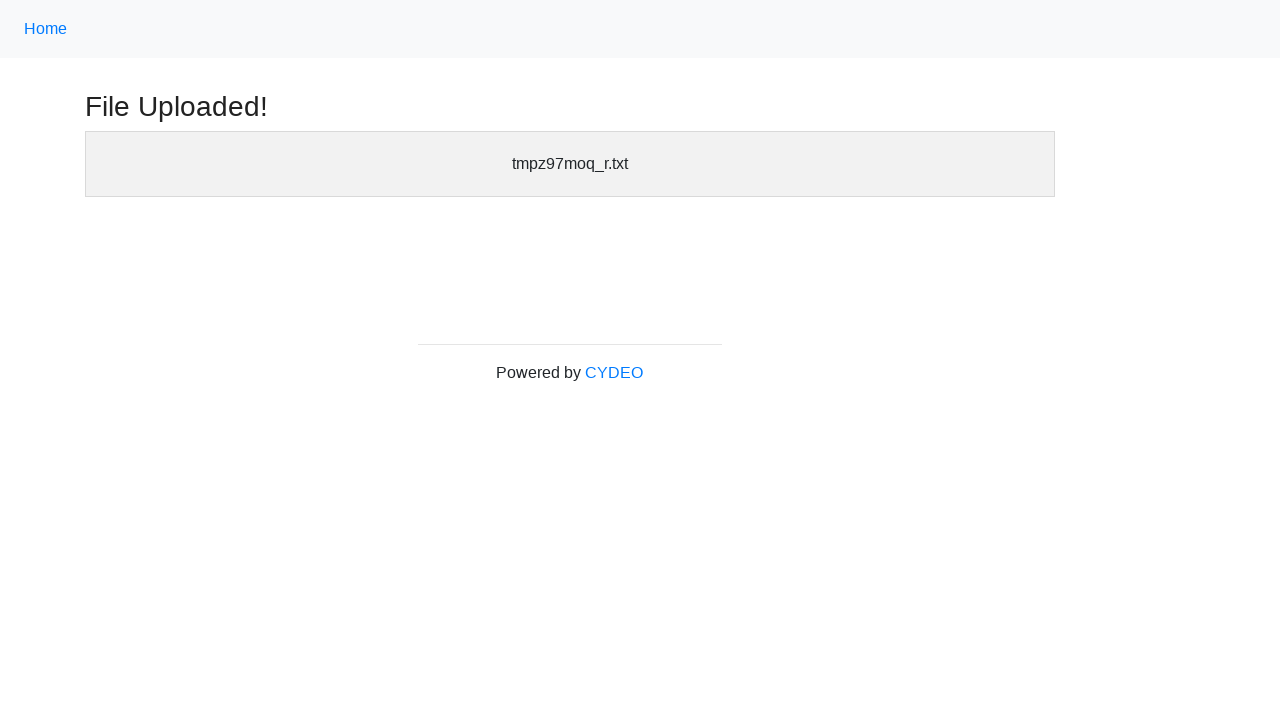

Waited for success message header to become visible
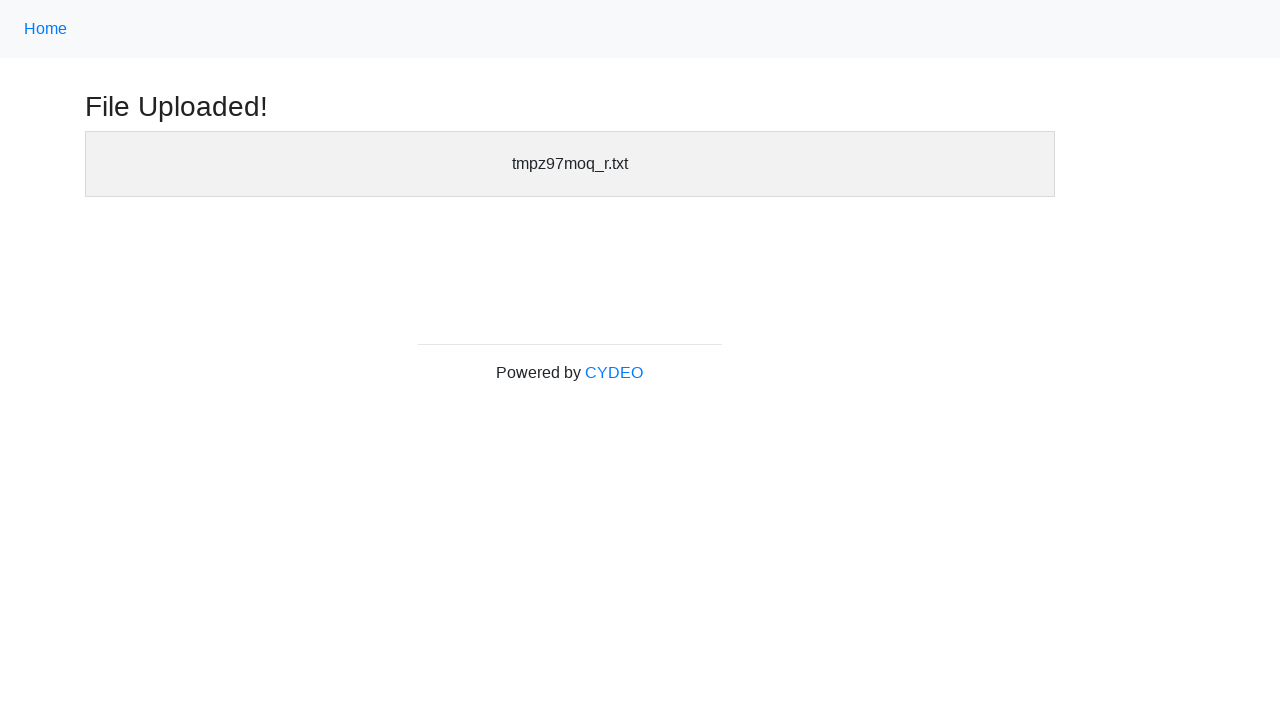

Verified success message header is visible
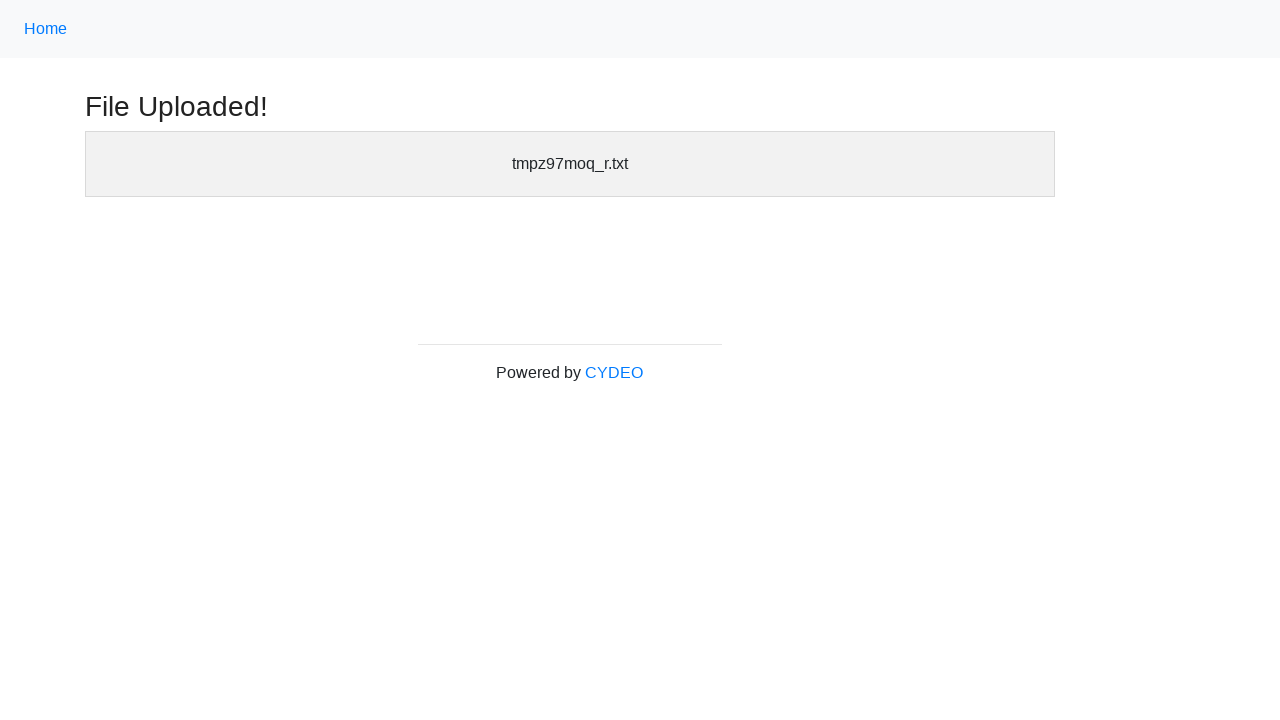

Cleaned up temporary test file
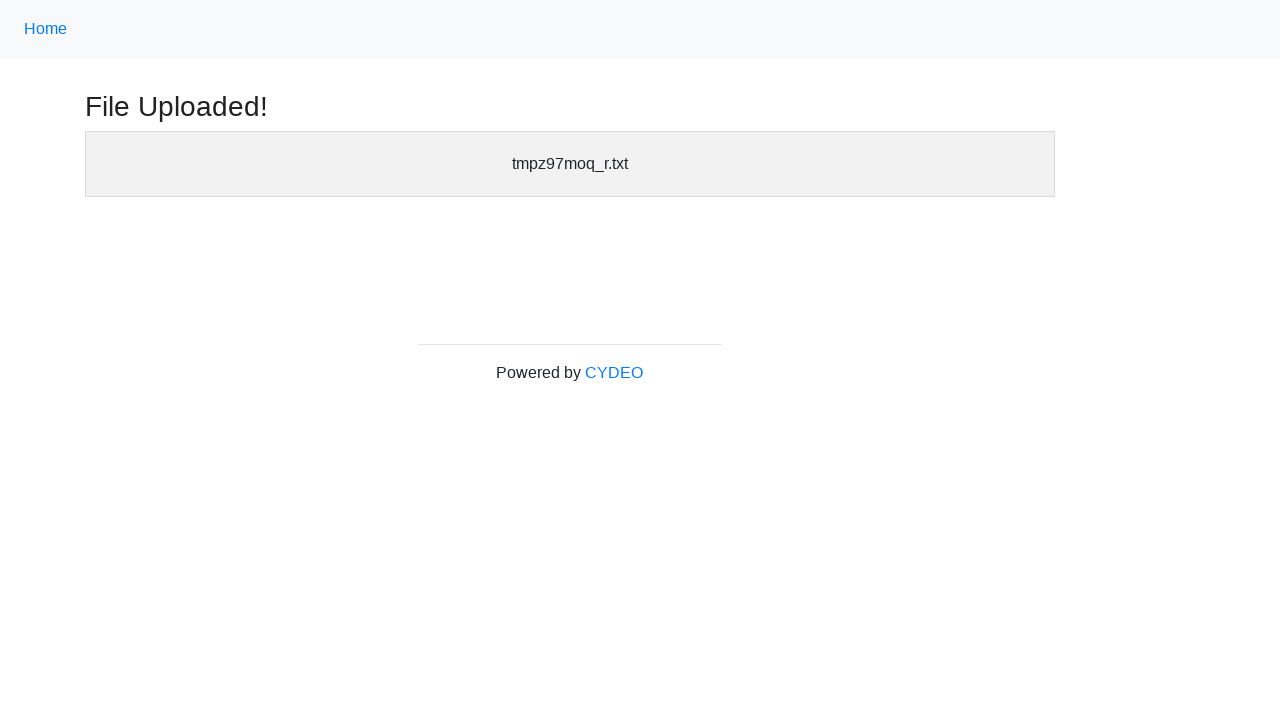

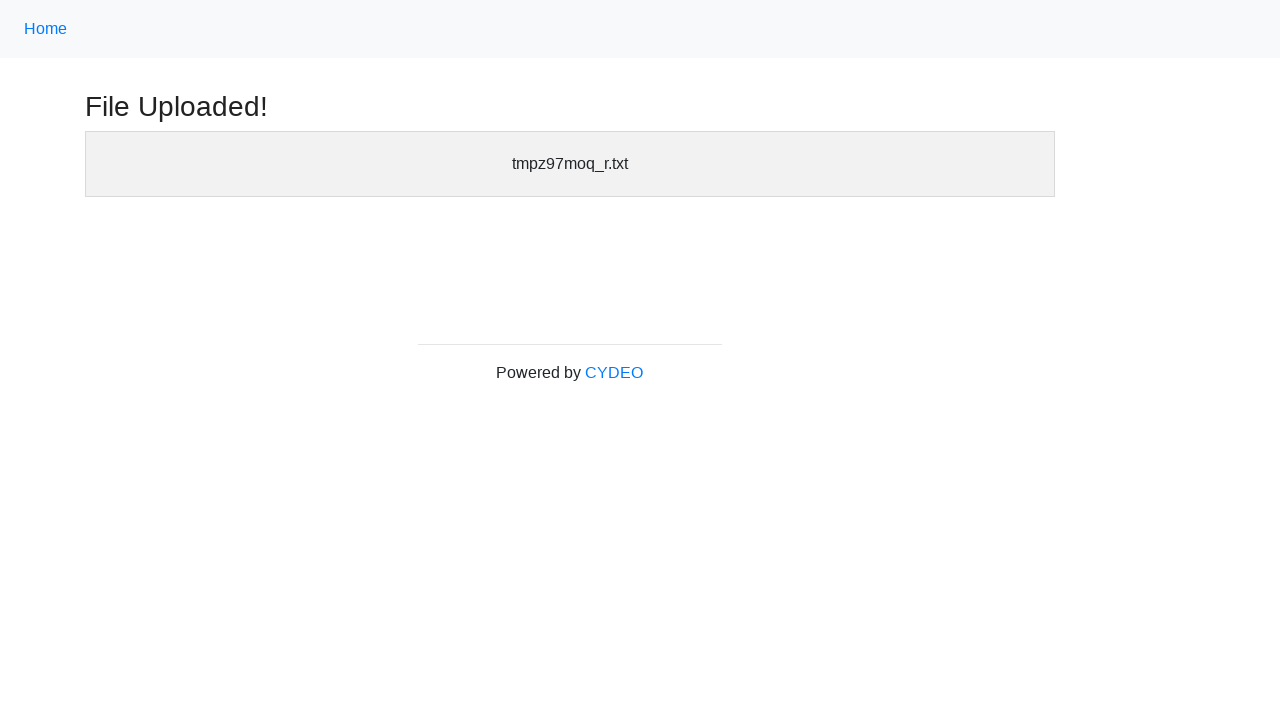